Tests a simple form by filling in first name, last name, city, and country fields, then clicking the submit button.

Starting URL: http://suninjuly.github.io/simple_form_find_task.html

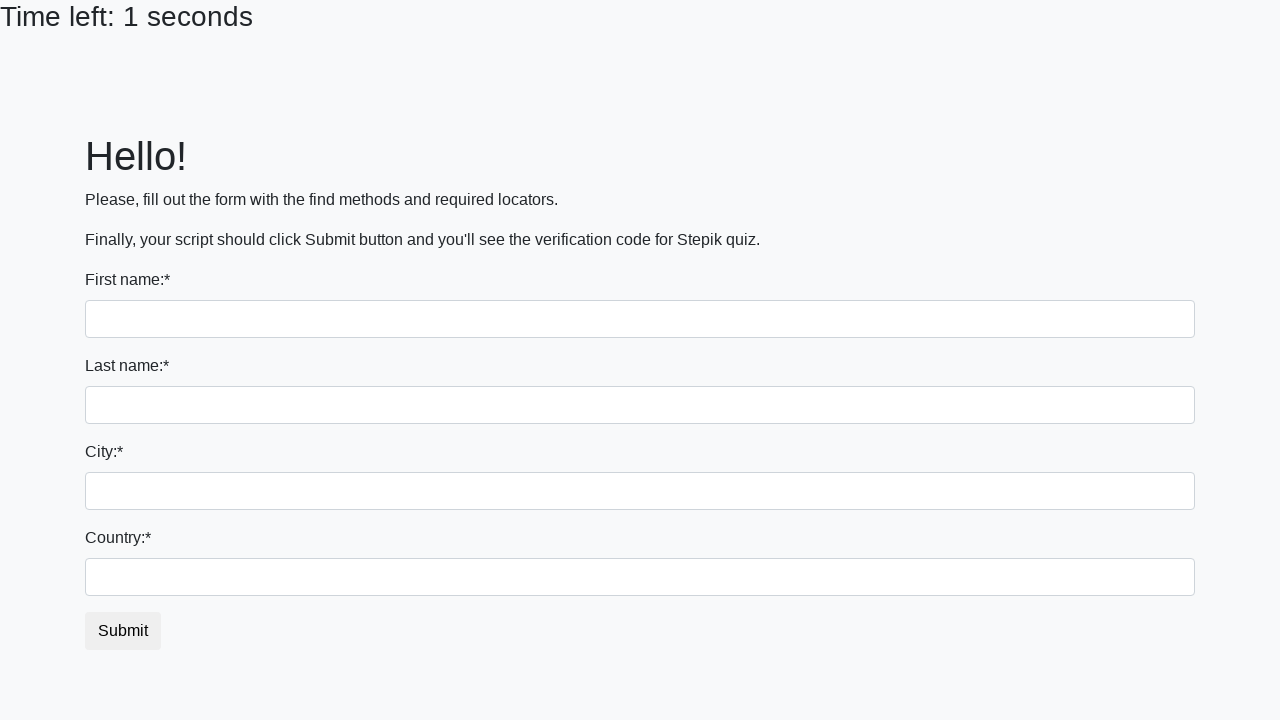

Filled first name field with 'Alex' on input[name='first_name']
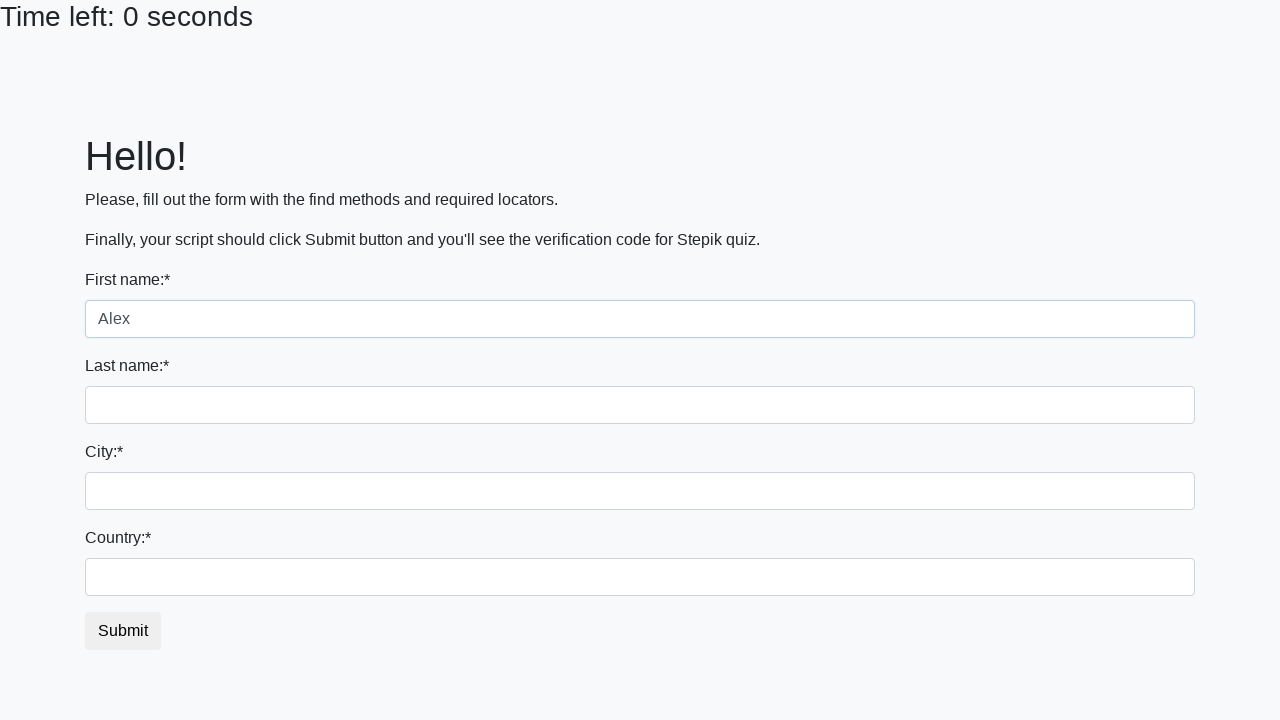

Filled last name field with 'Karasev' on input[name='last_name']
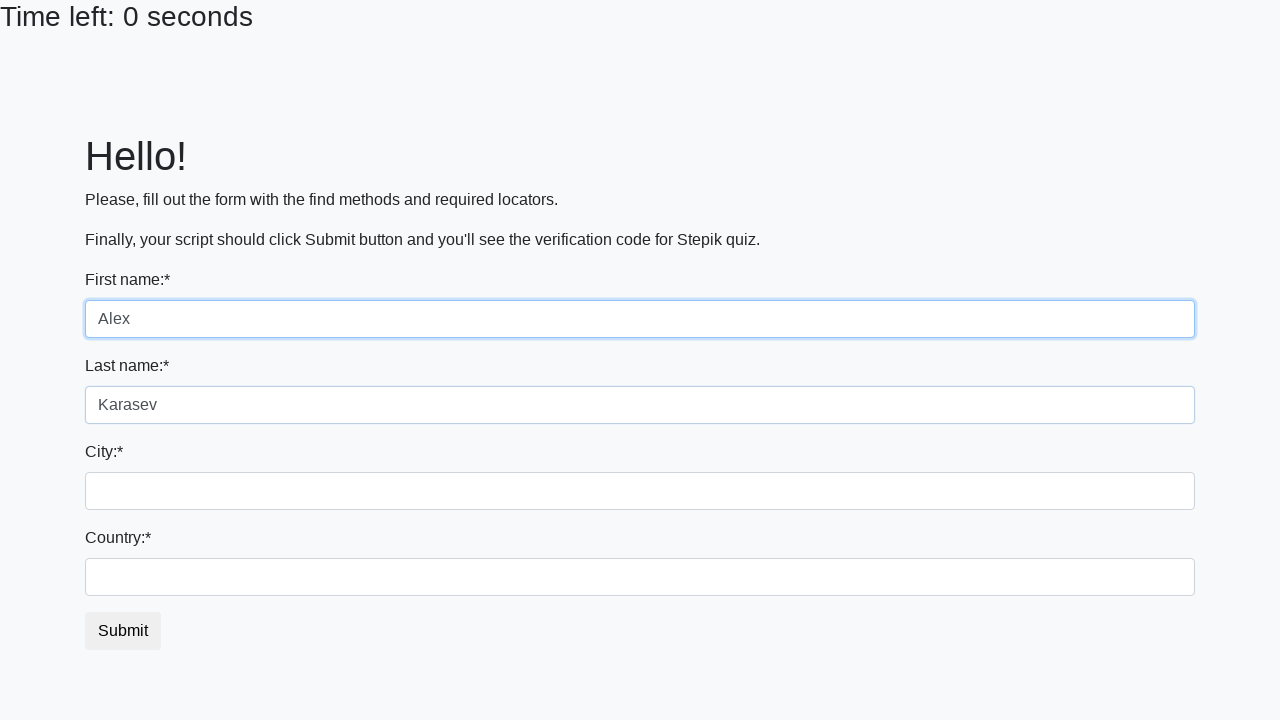

Filled city field with 'Moscow' on .form-control.city
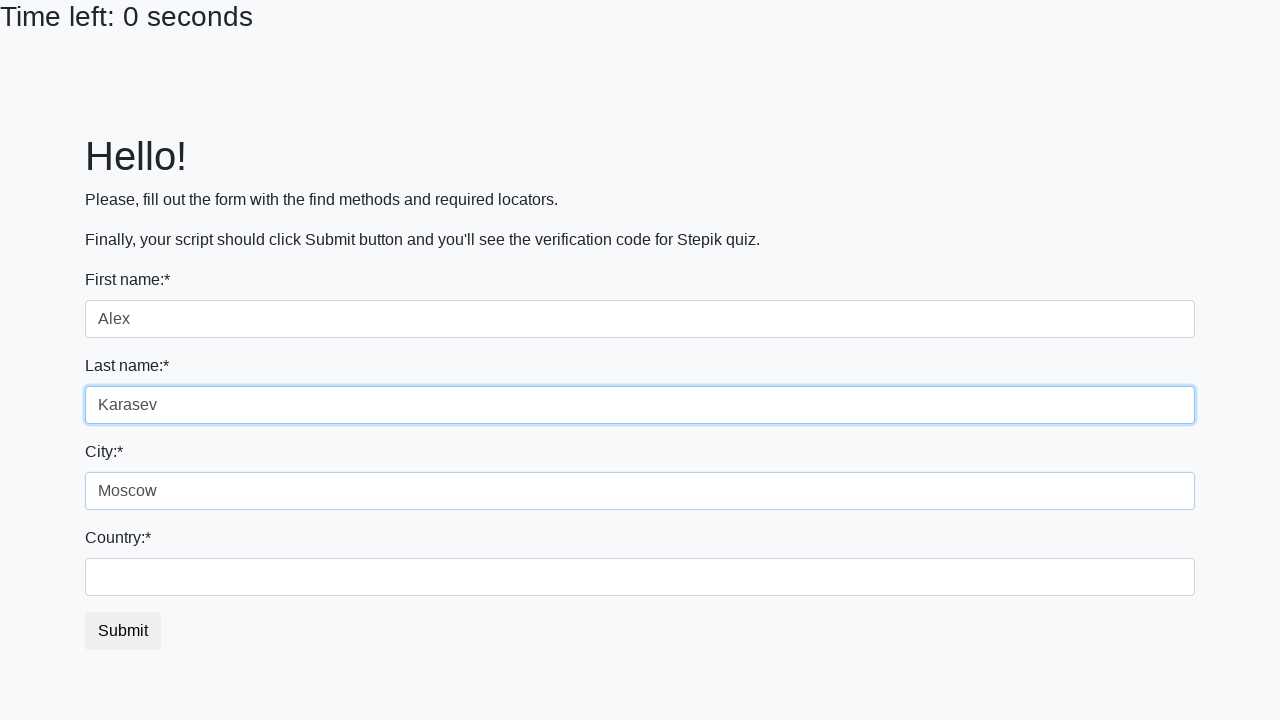

Filled country field with 'Russia' on #country
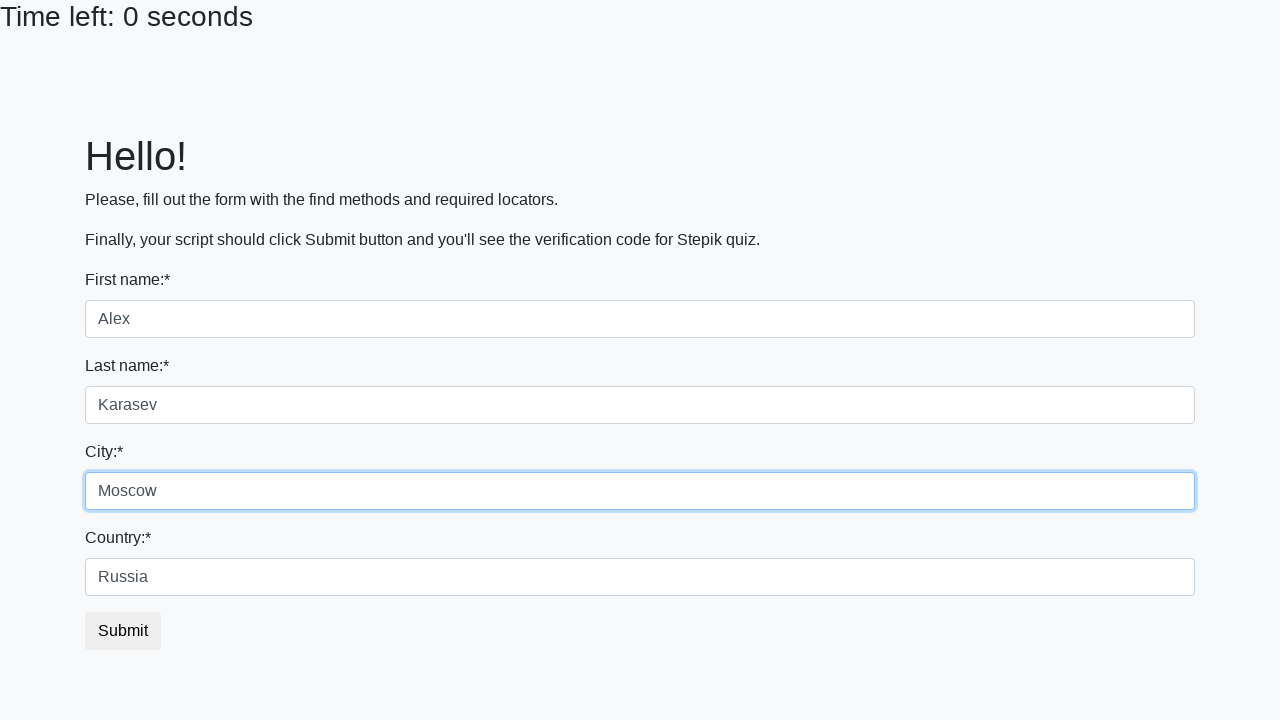

Clicked submit button at (123, 631) on #submit_button
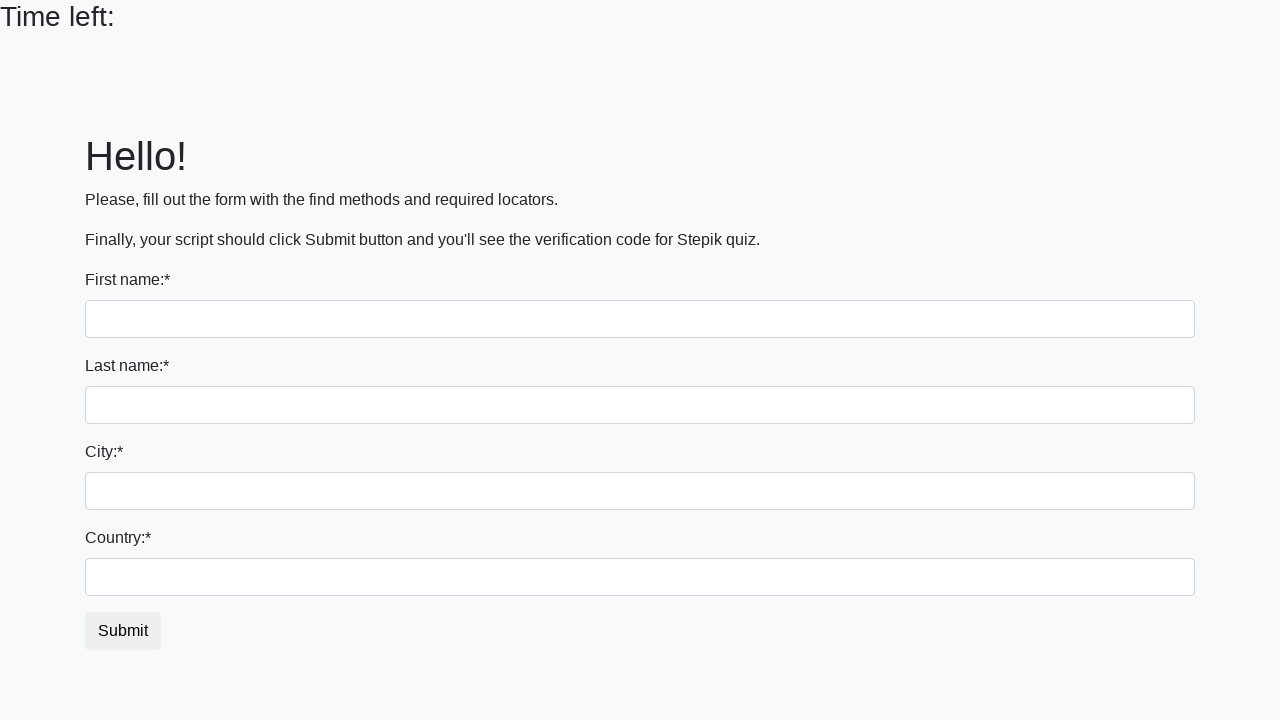

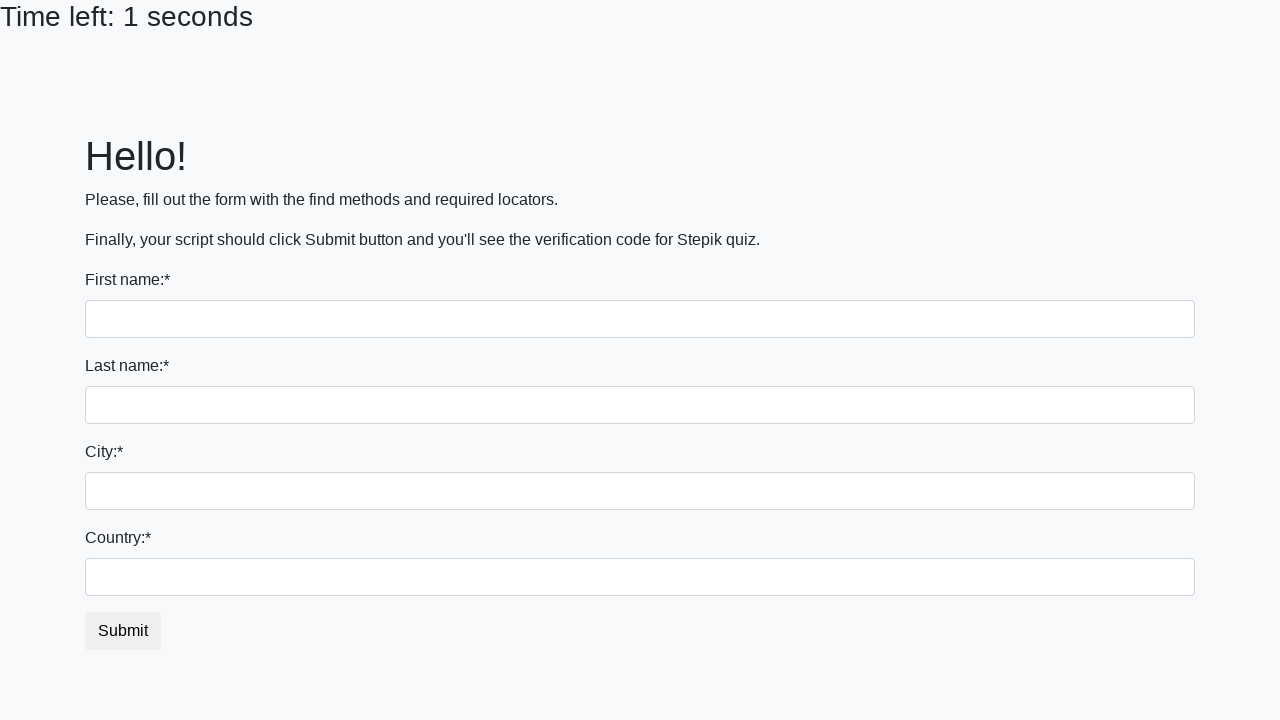